Tests relative locator functionality by finding and clicking an element to the right of a reference element on a practice form

Starting URL: https://awesomeqa.com/practice.html

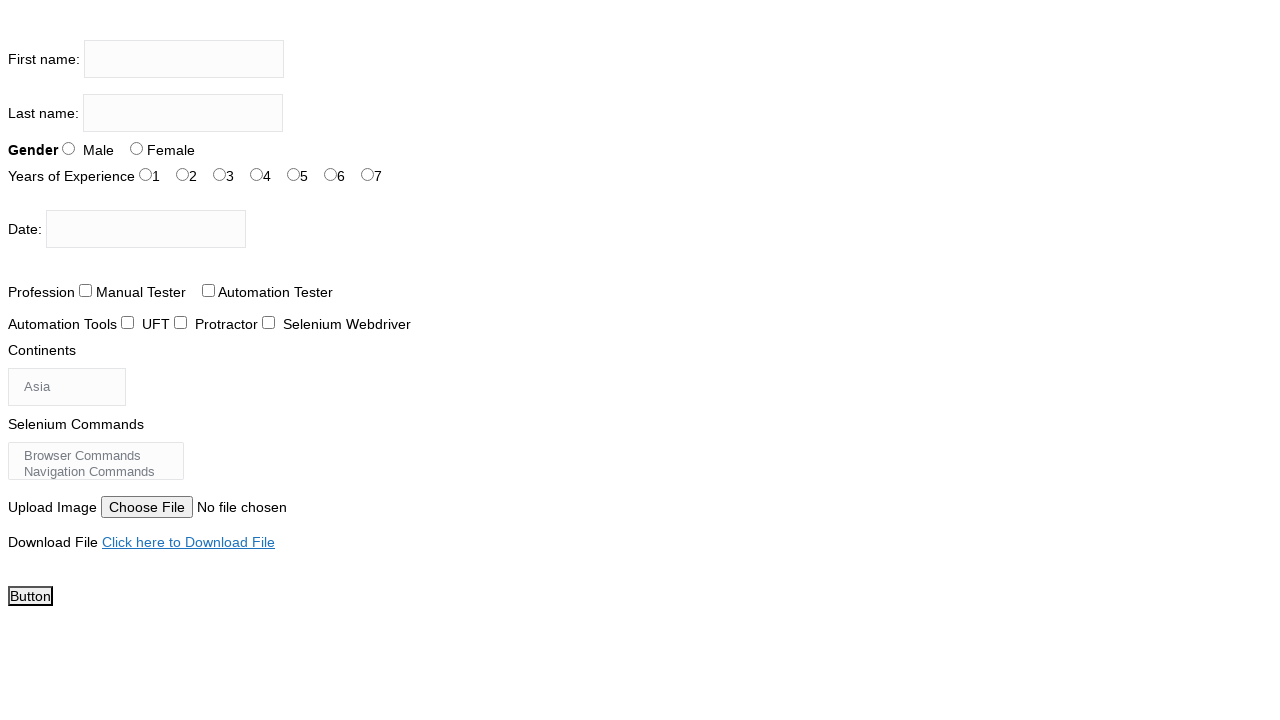

Located span element with text 'Years of Experience'
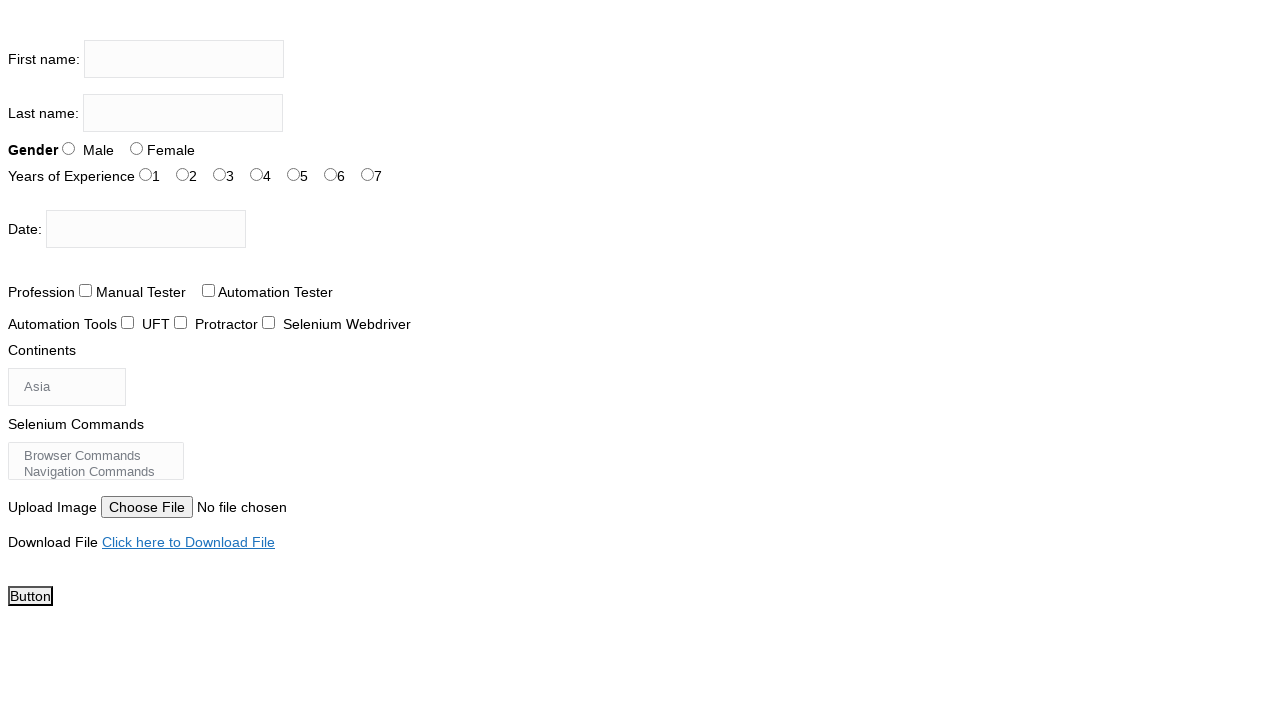

Clicked radio button with id 'exp-1' to the right of 'Years of Experience' at (182, 174) on #exp-1
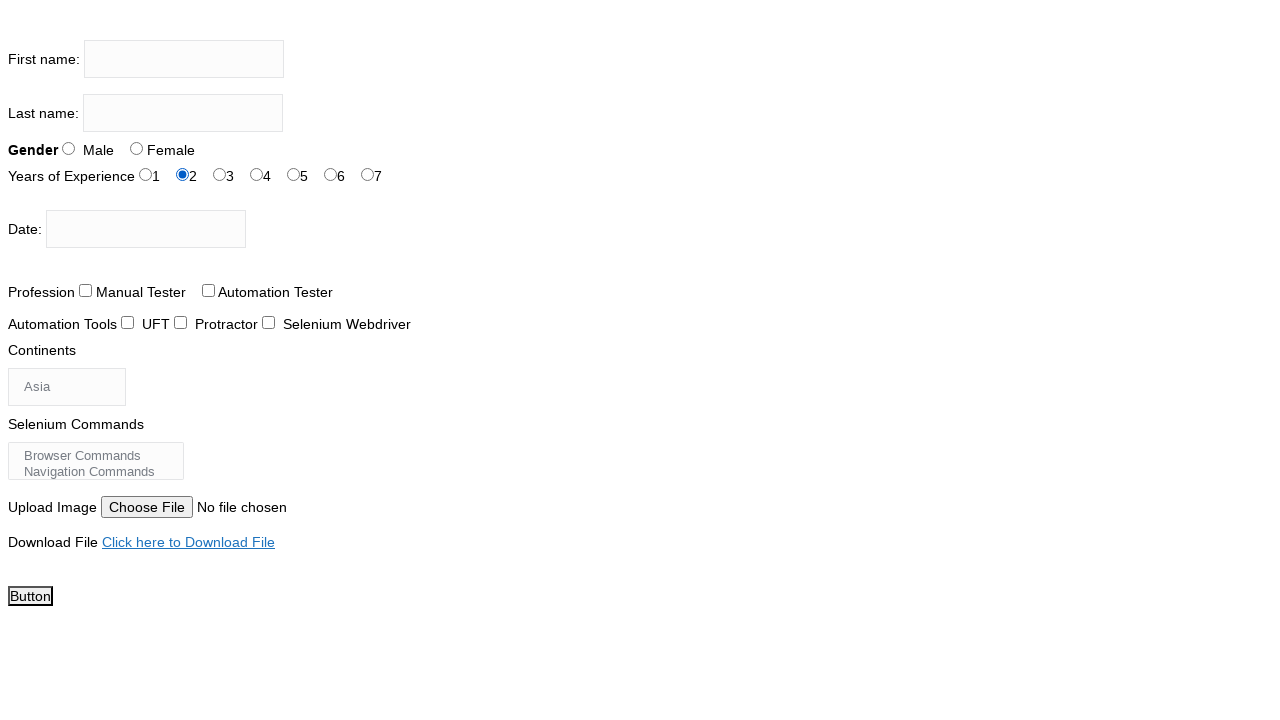

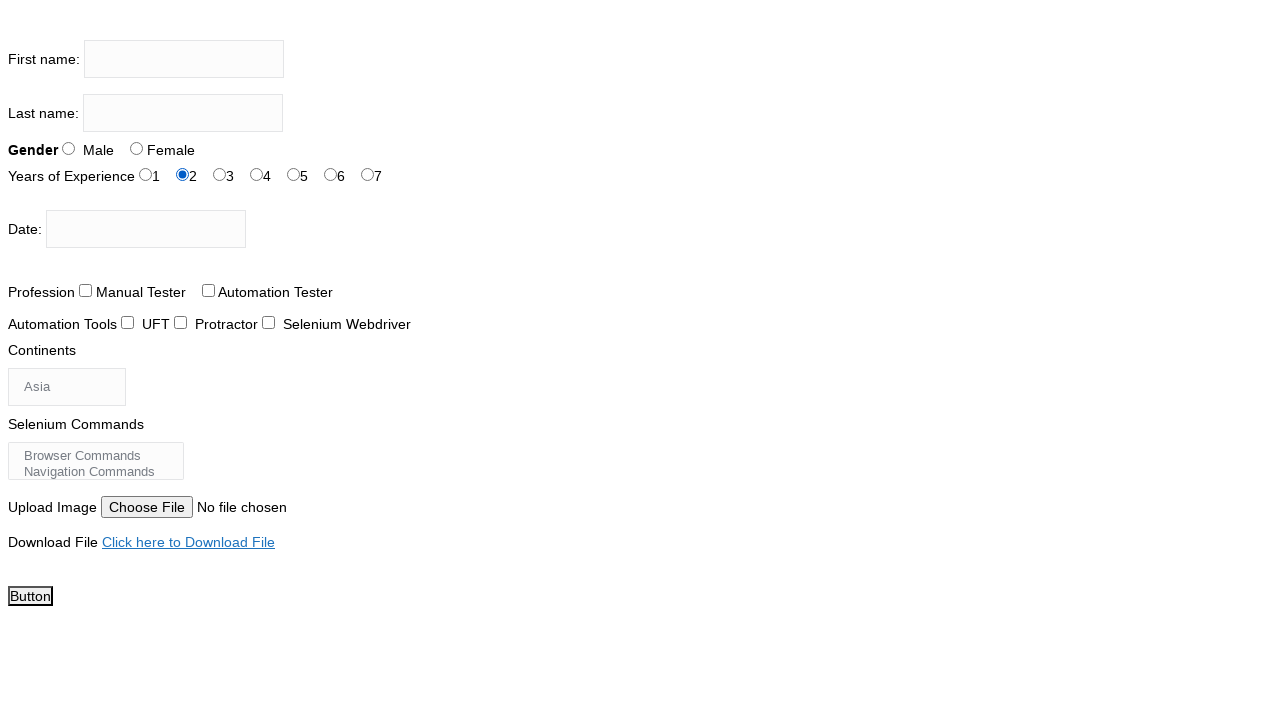